Tests JavaScript prompt by entering text into the prompt dialog and verifying it's displayed on the page

Starting URL: https://the-internet.herokuapp.com/

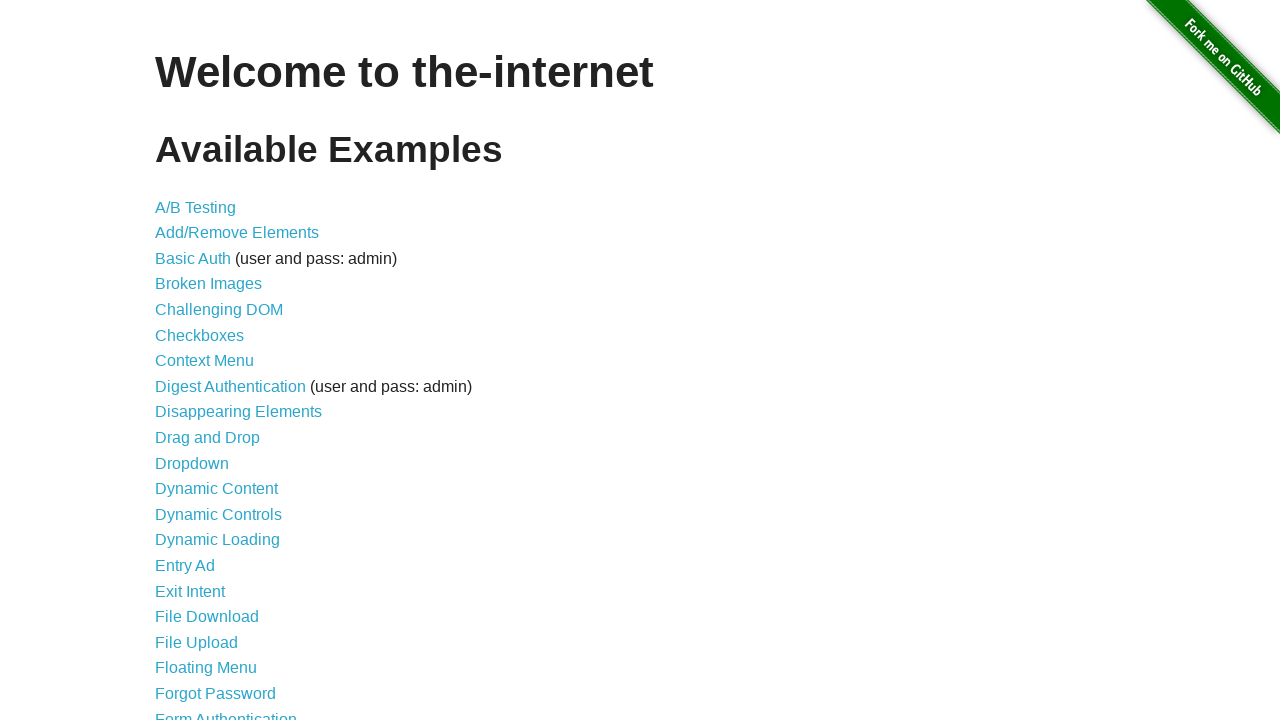

Clicked on JavaScript Alerts link at (214, 361) on text=JavaScript Alerts
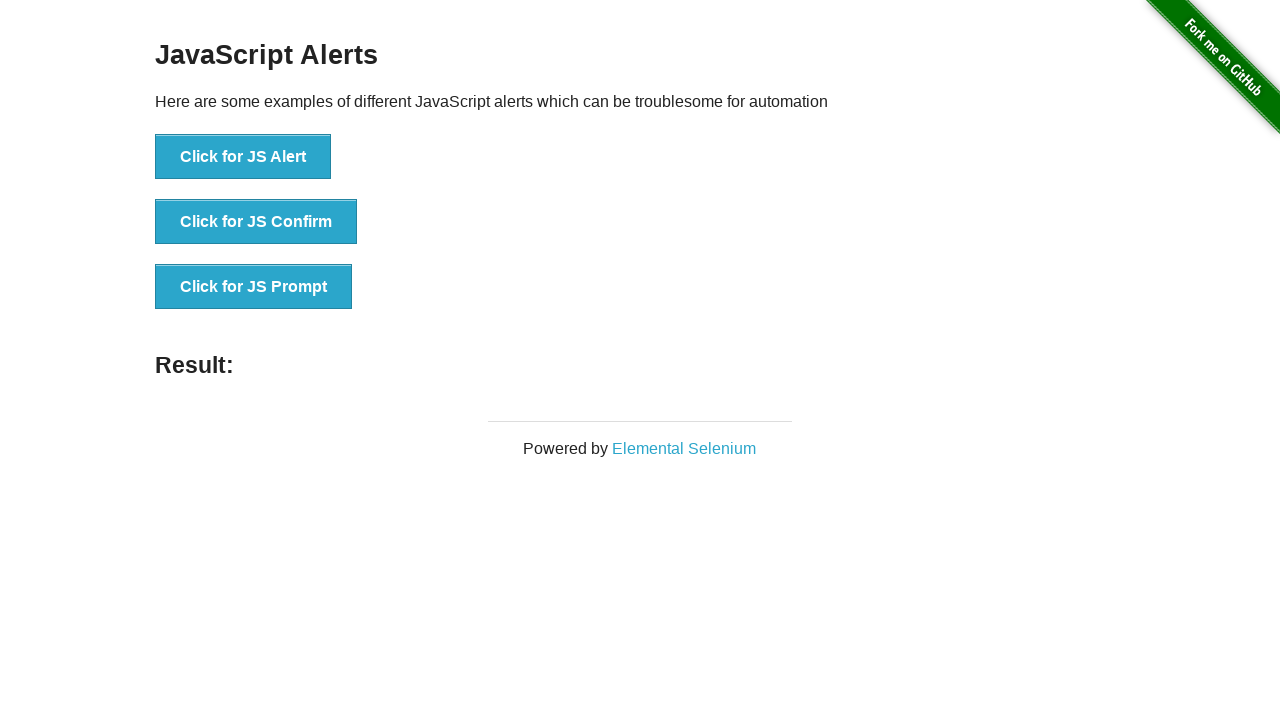

Set up dialog handler to accept prompt with 'abc'
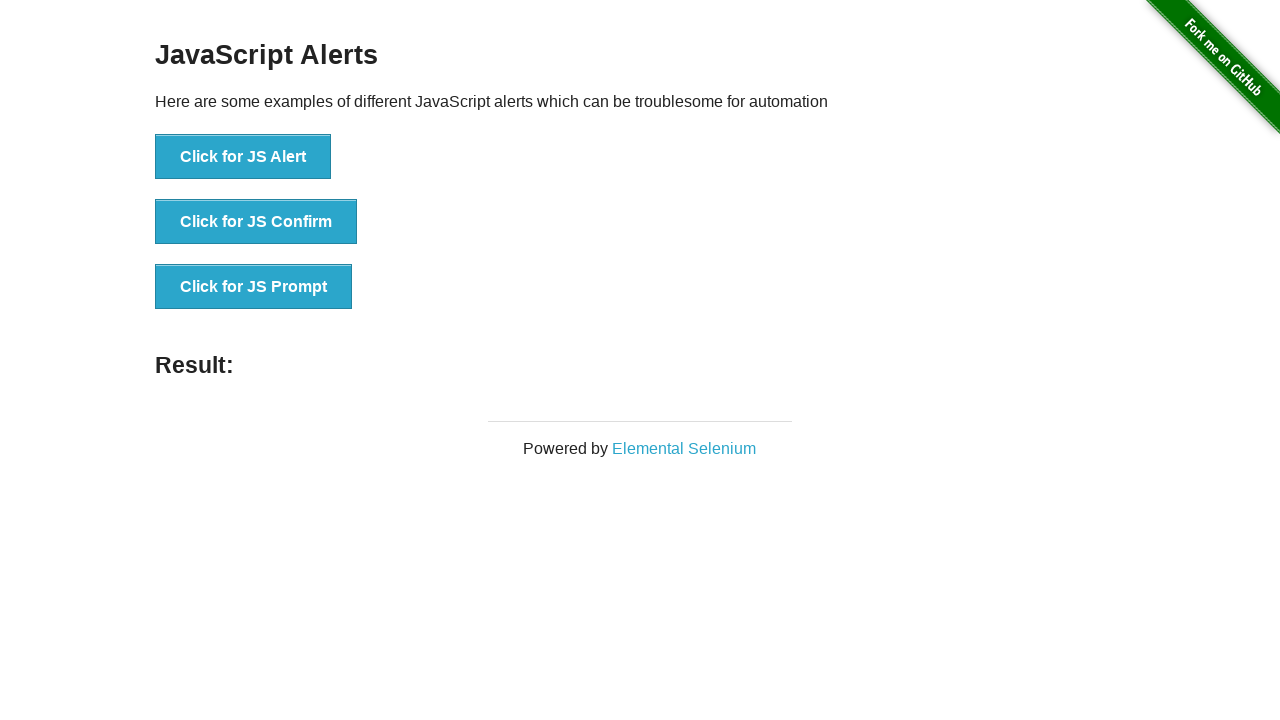

Clicked button to trigger JavaScript prompt dialog at (254, 287) on [onclick='jsPrompt()']
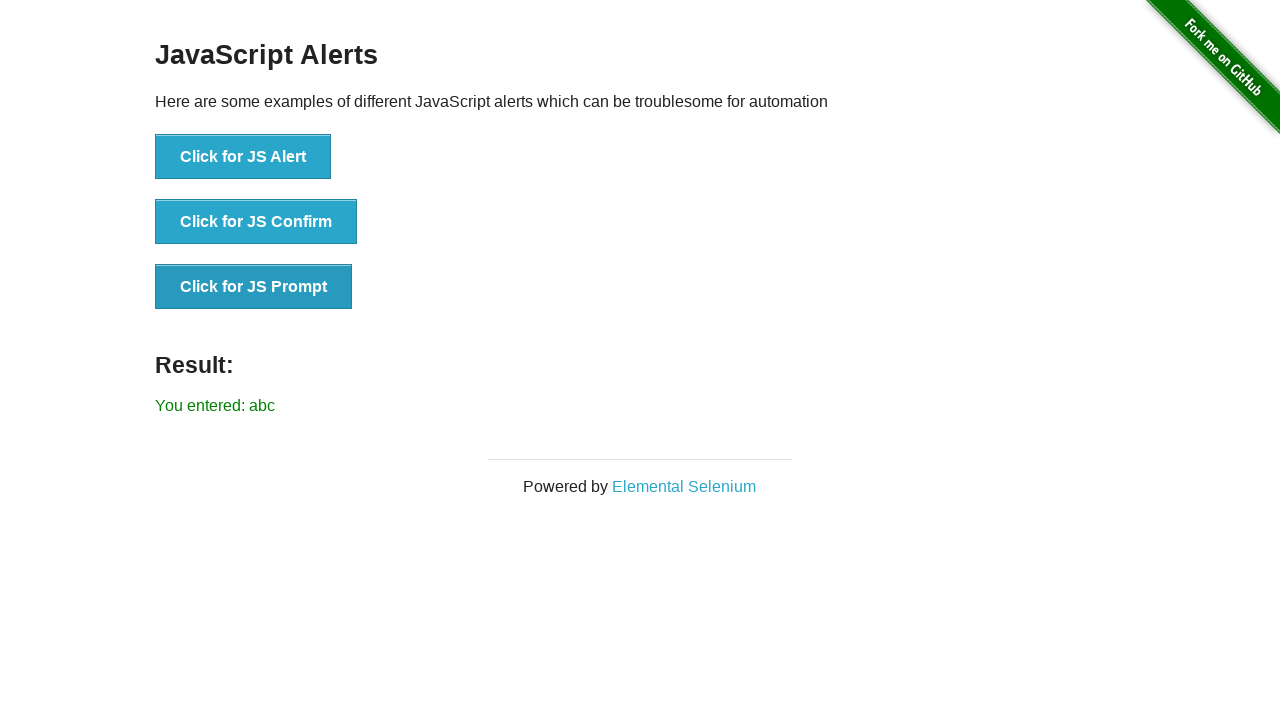

Verified that prompt result displays 'You entered: abc'
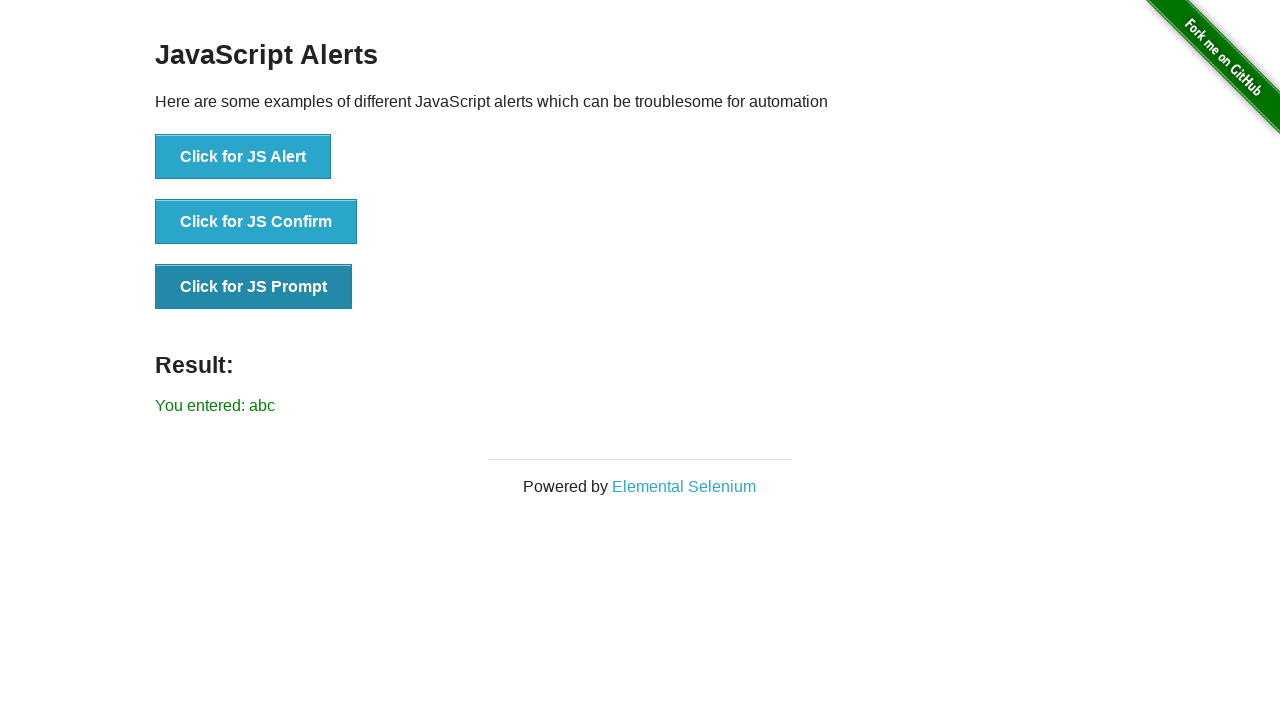

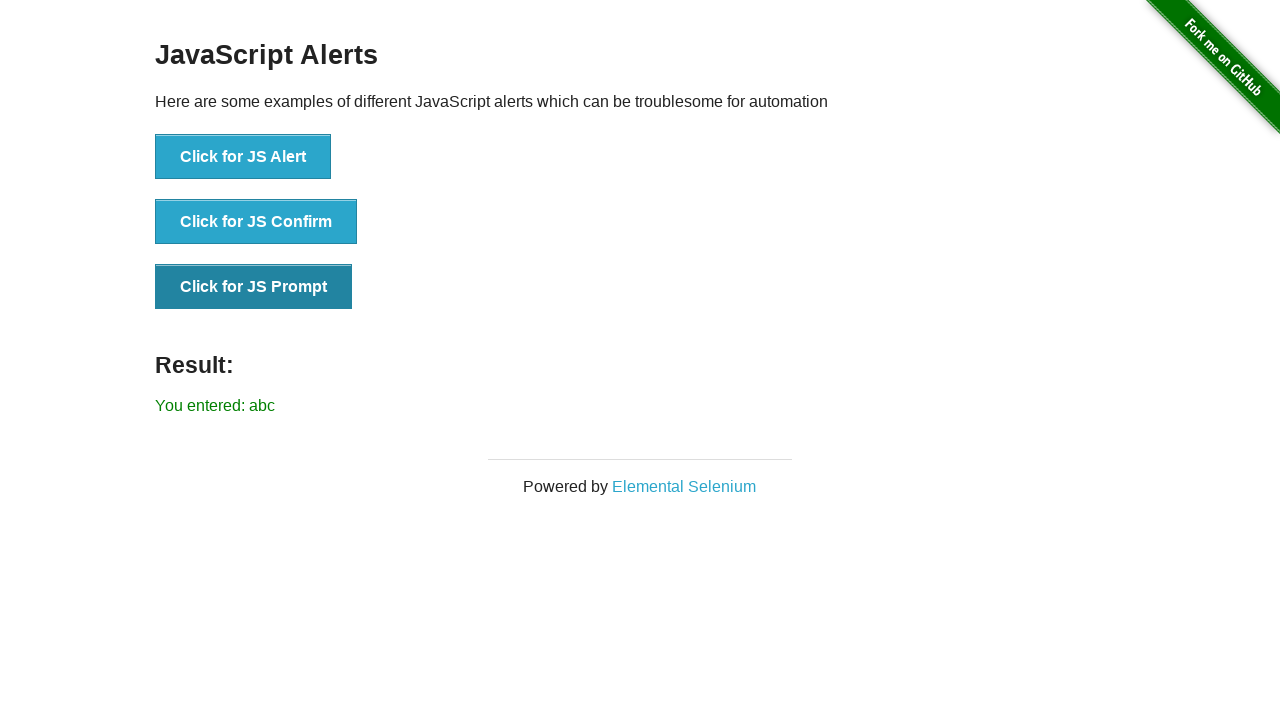